Tests form submission by filling first name, last name, and email fields then clicking submit

Starting URL: https://secure-retreat-92358.herokuapp.com

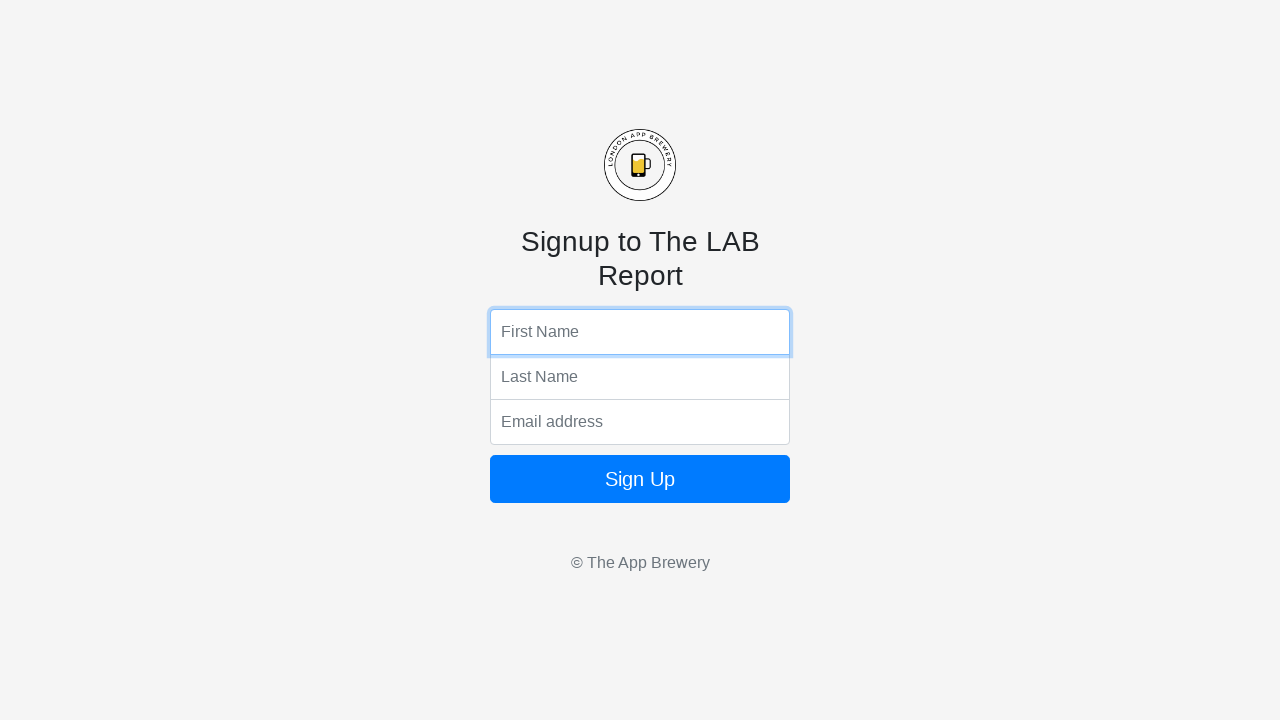

Filled first name field with 'John' on input[name="fName"]
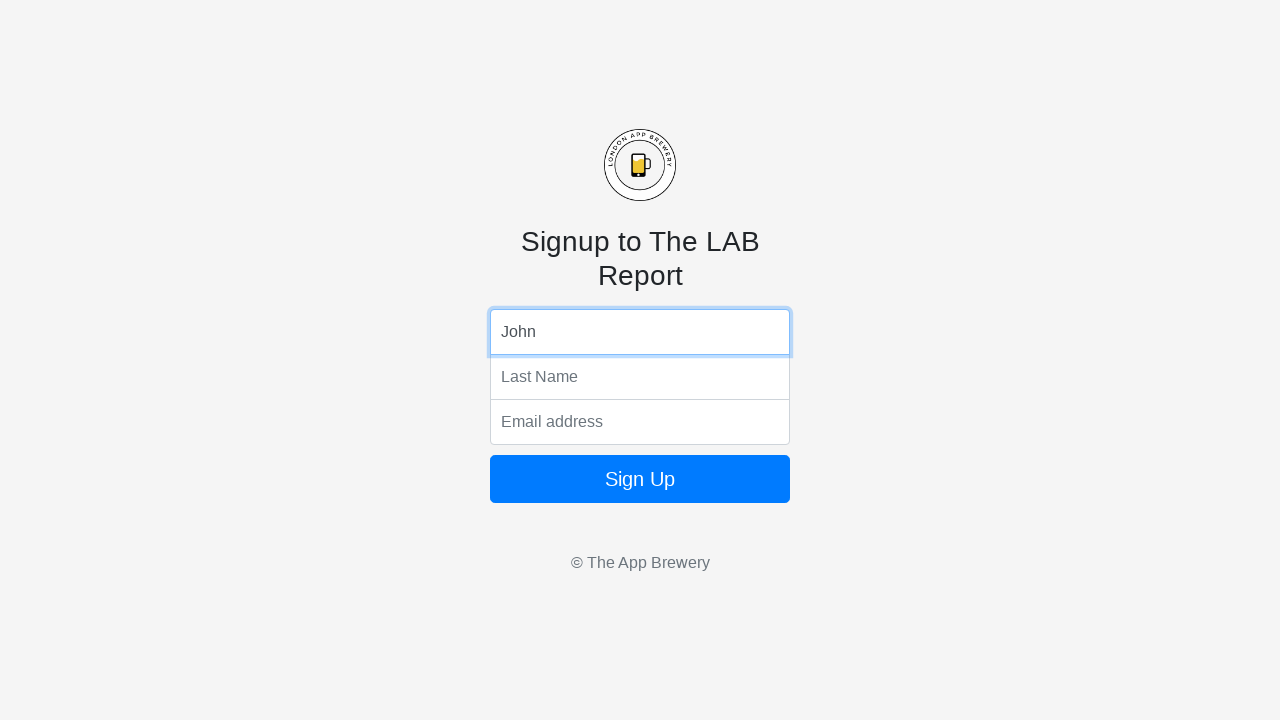

Filled last name field with 'Smith' on input[name="lName"]
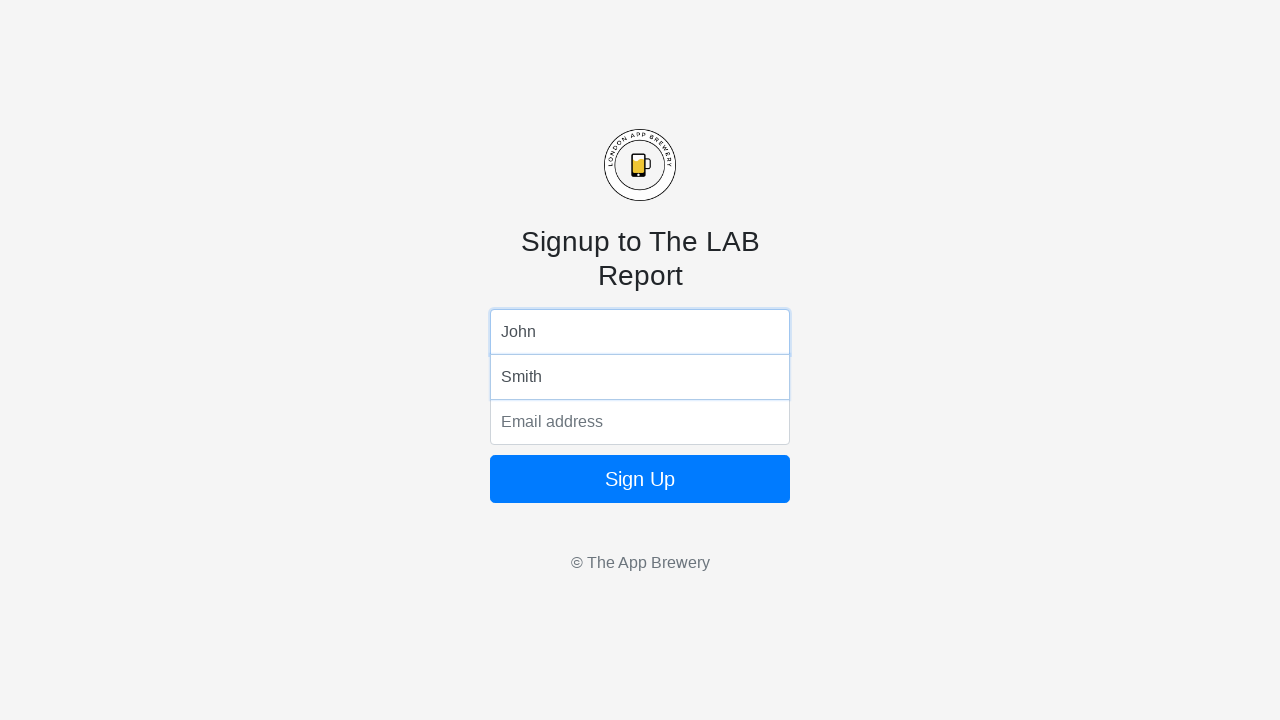

Filled email field with 'john.smith@example.com' on input[name="email"]
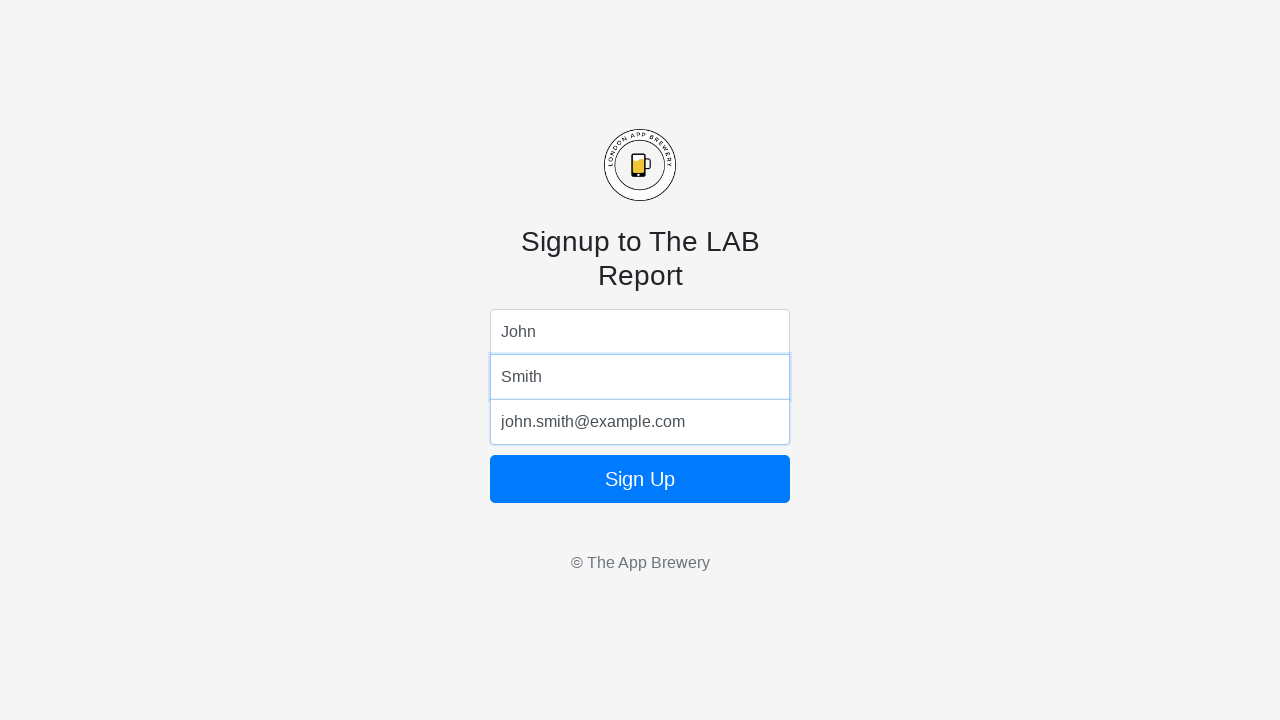

Clicked submit button to submit the form at (640, 479) on button
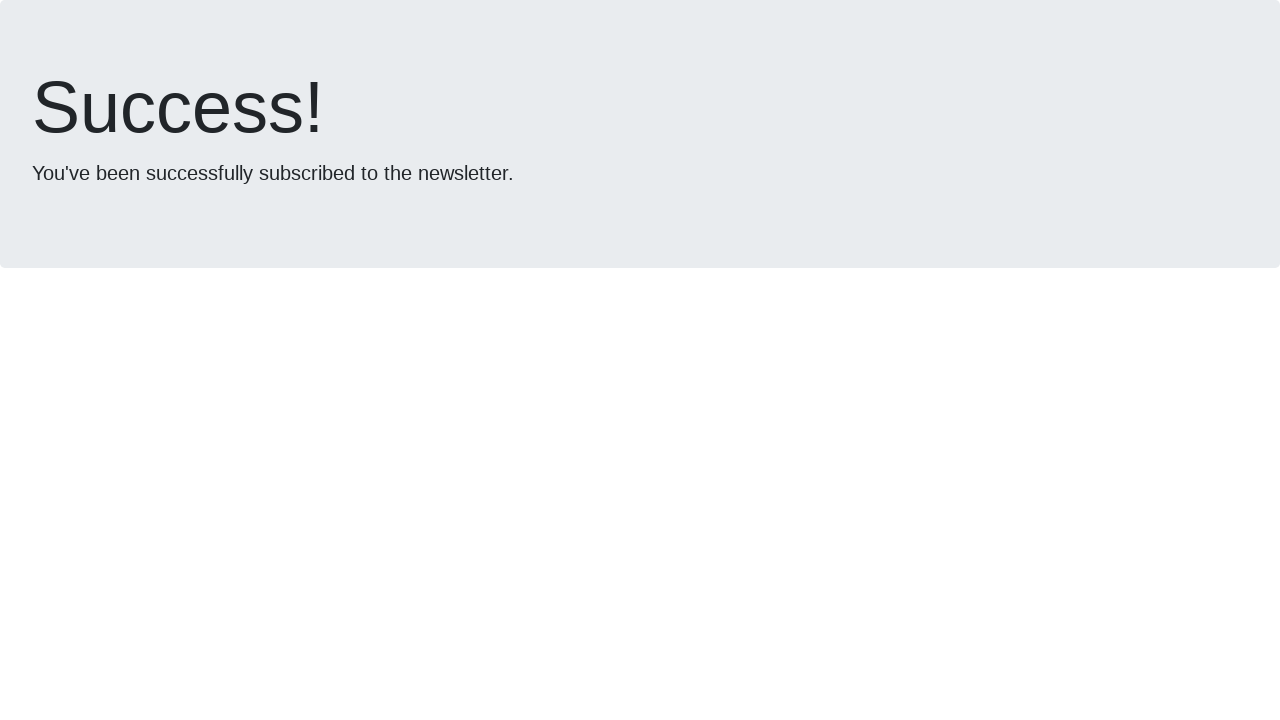

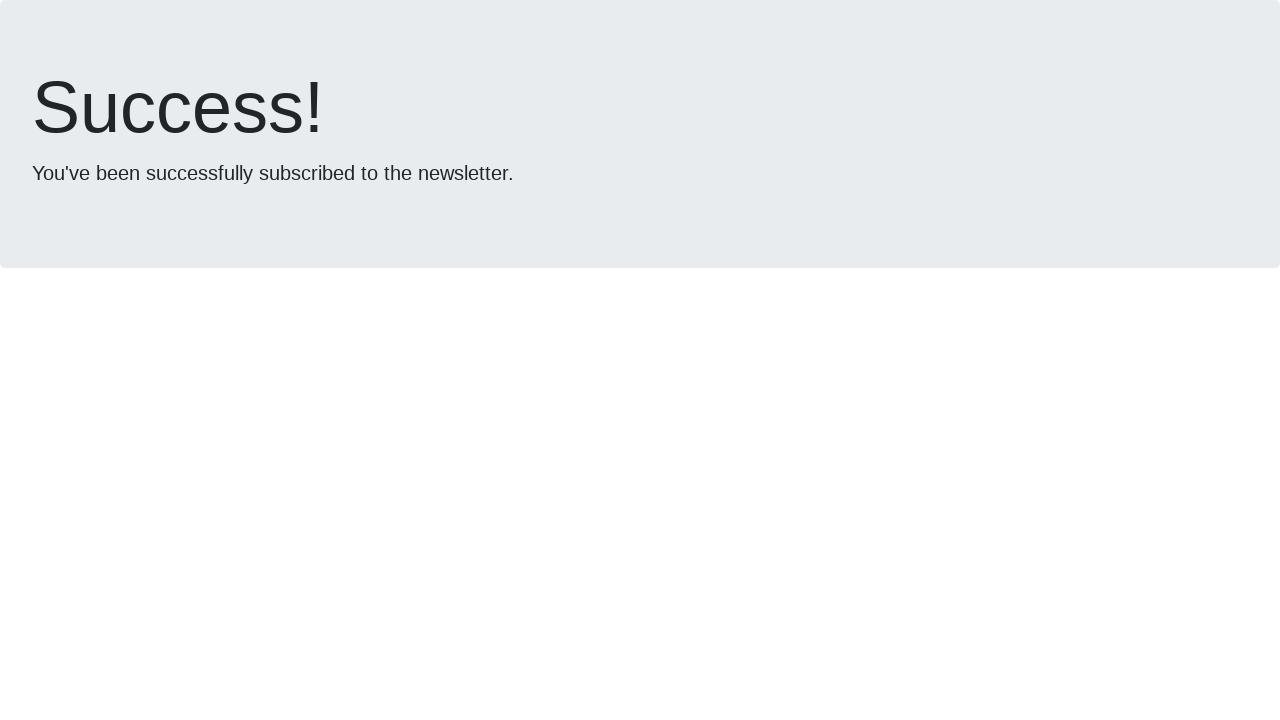